Tests mouse actions including click-and-hold and double-click interactions

Starting URL: https://automationtesting.co.uk/actions.html

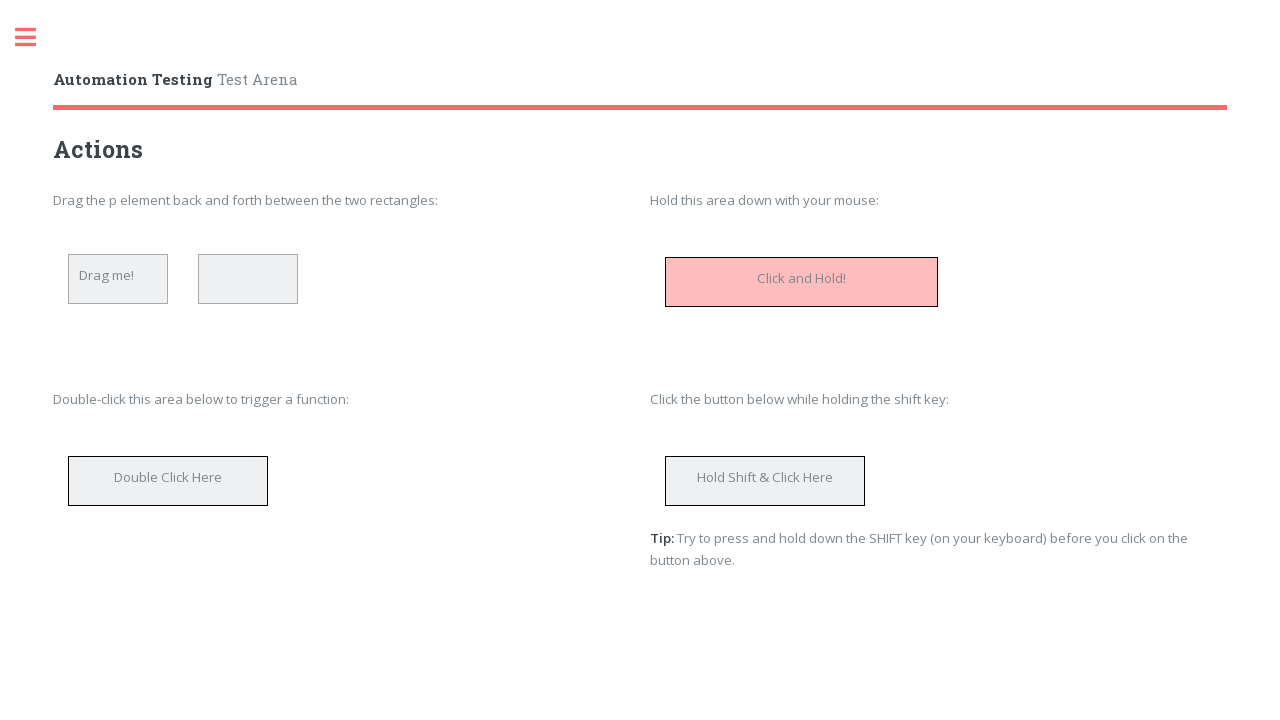

Navigated to actions test page
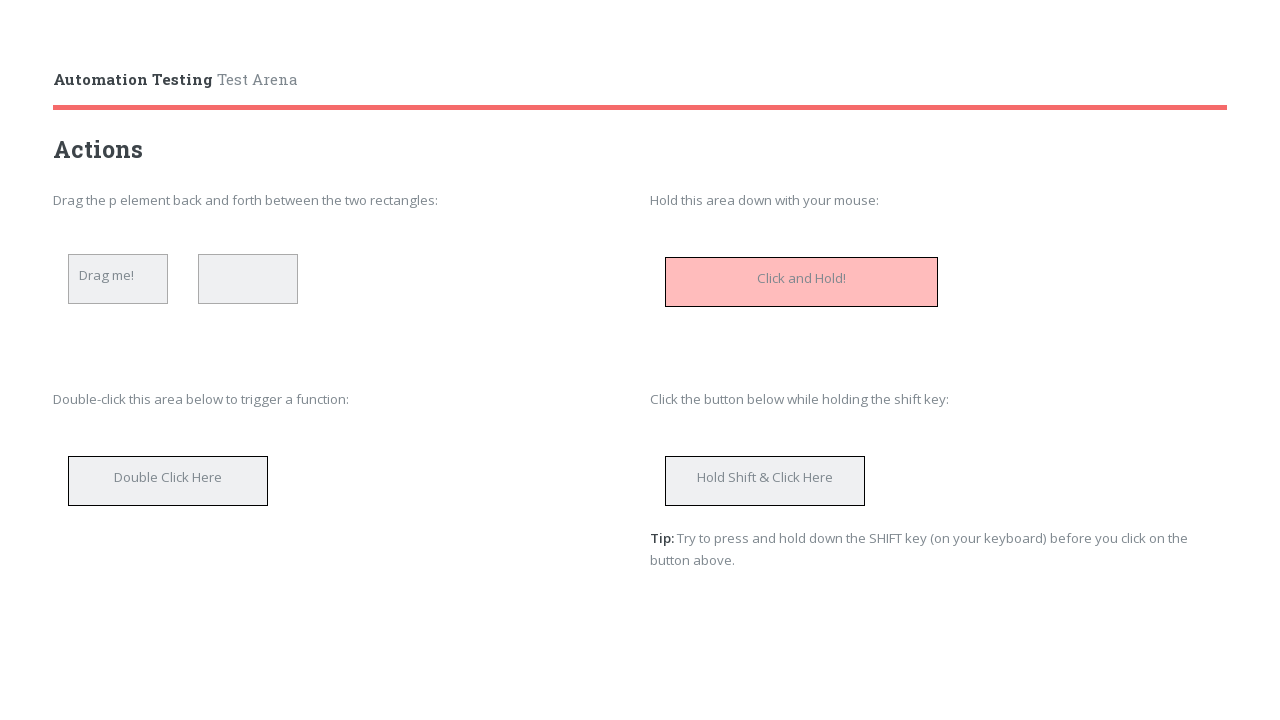

Hovered over hold down element at (802, 282) on #holdDown
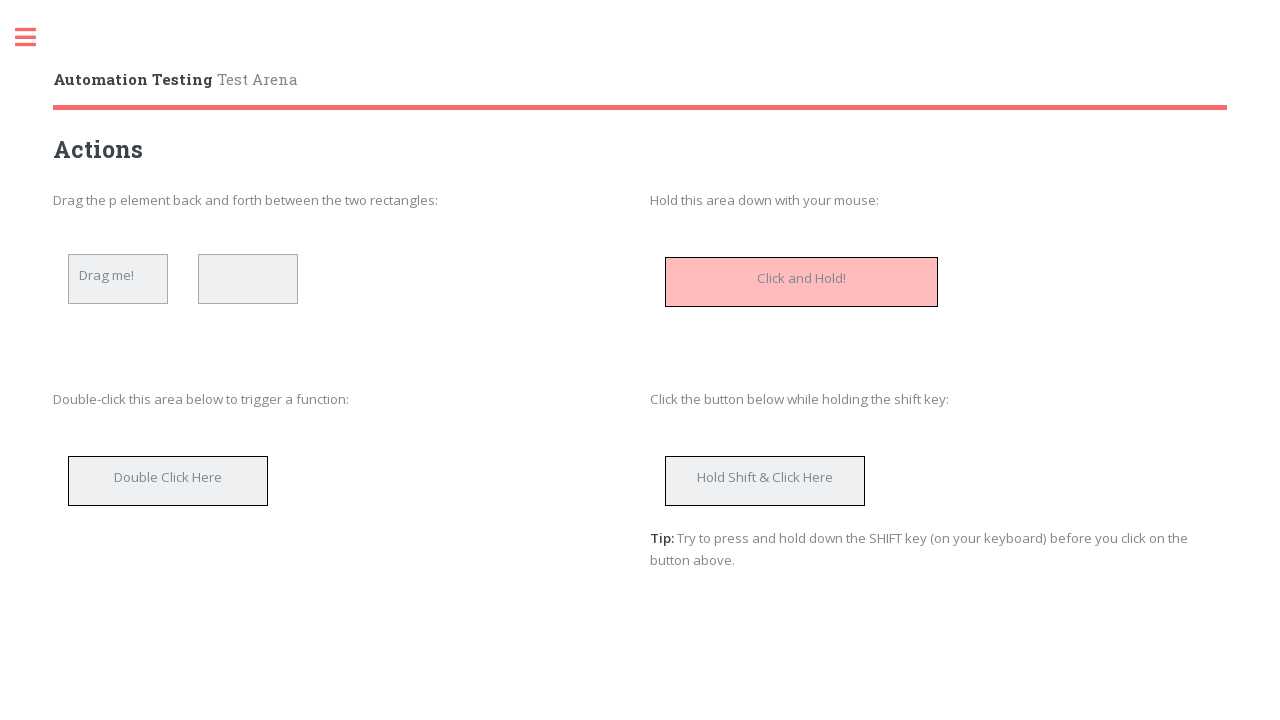

Performed mouse down action to start click-and-hold at (802, 282)
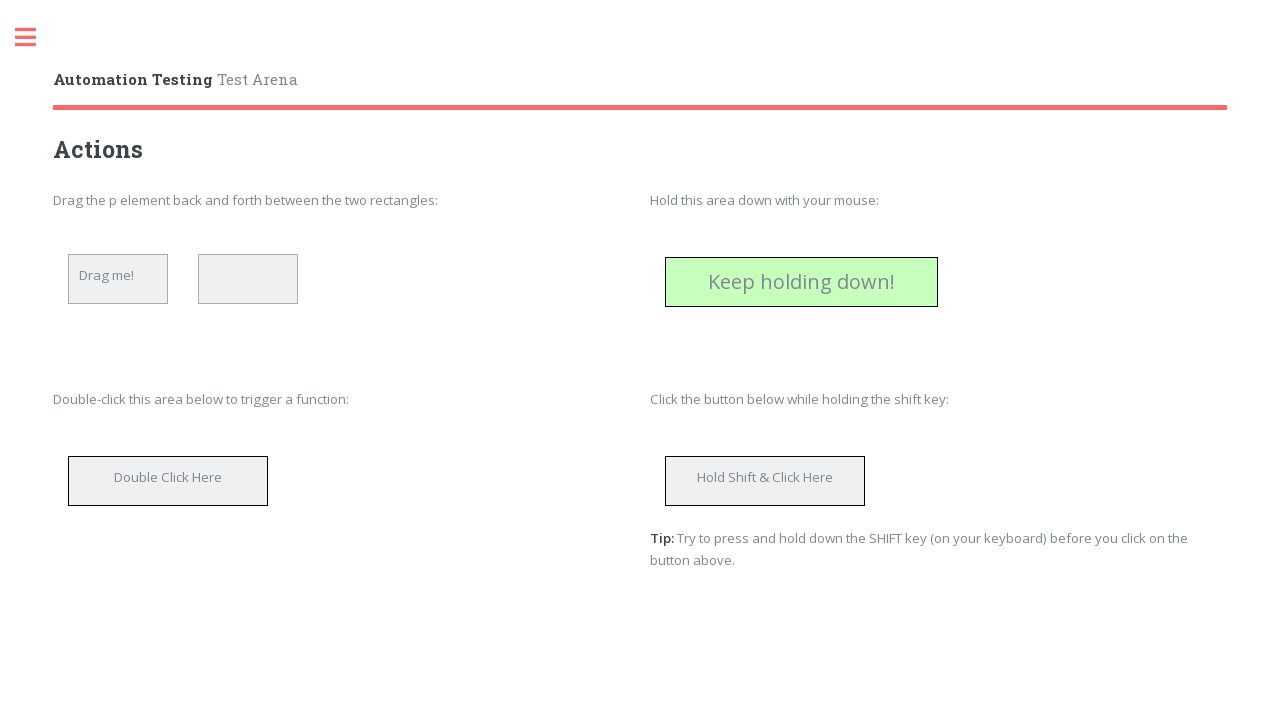

Double-clicked on the double-click element at (168, 473) on #doubClickStartText
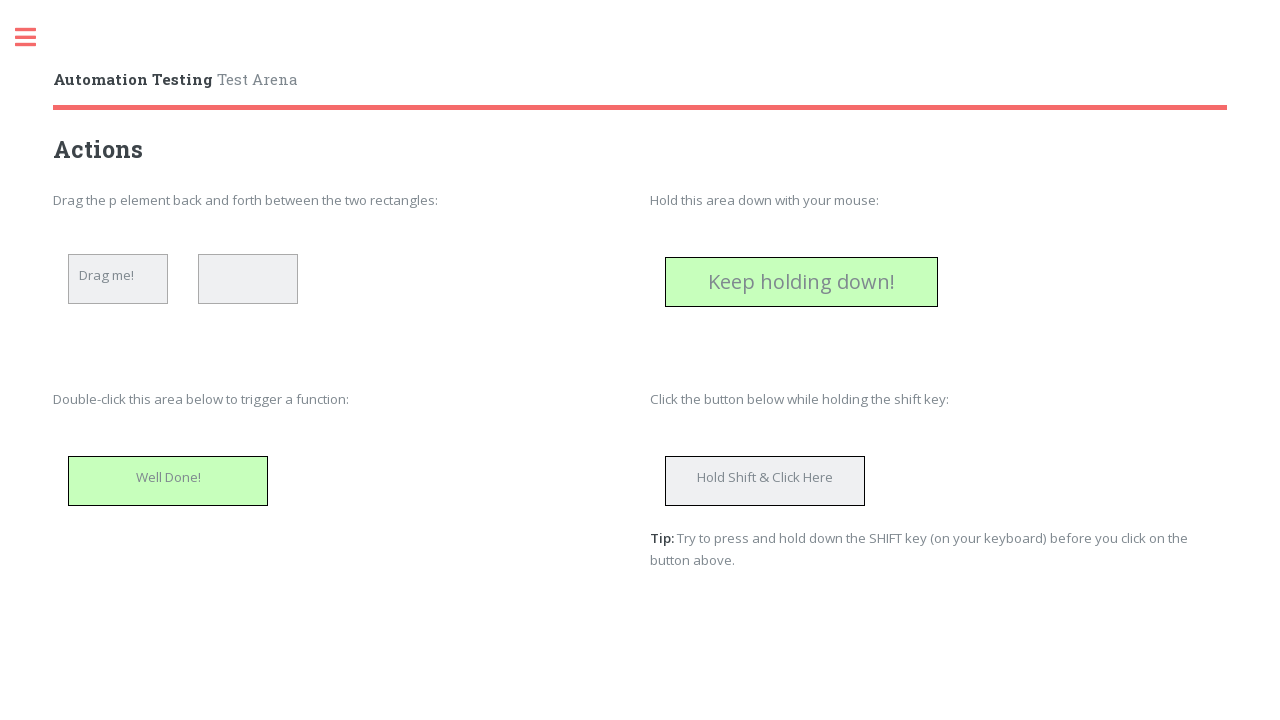

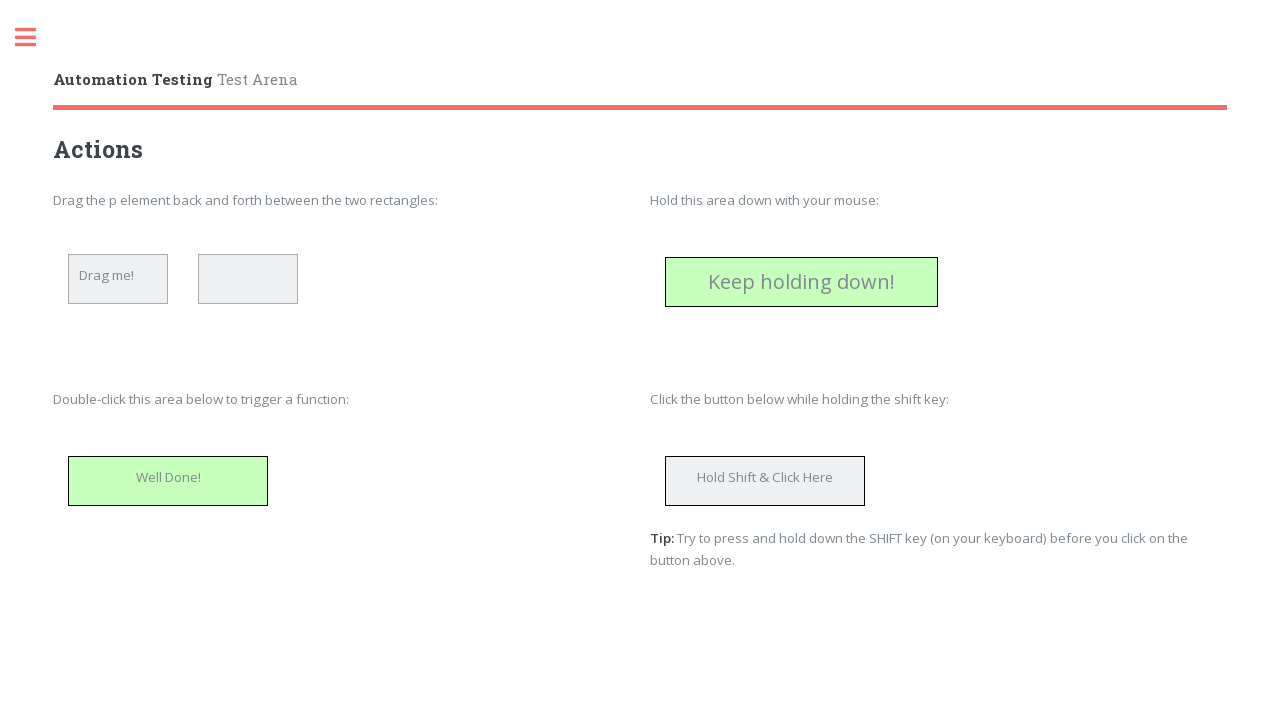